Tests JavaScript alert handling by clicking buttons that trigger different types of alerts (basic alert, confirm dialog, and prompt) and interacting with them using accept, dismiss, and sendKeys operations.

Starting URL: https://the-internet.herokuapp.com/javascript_alerts

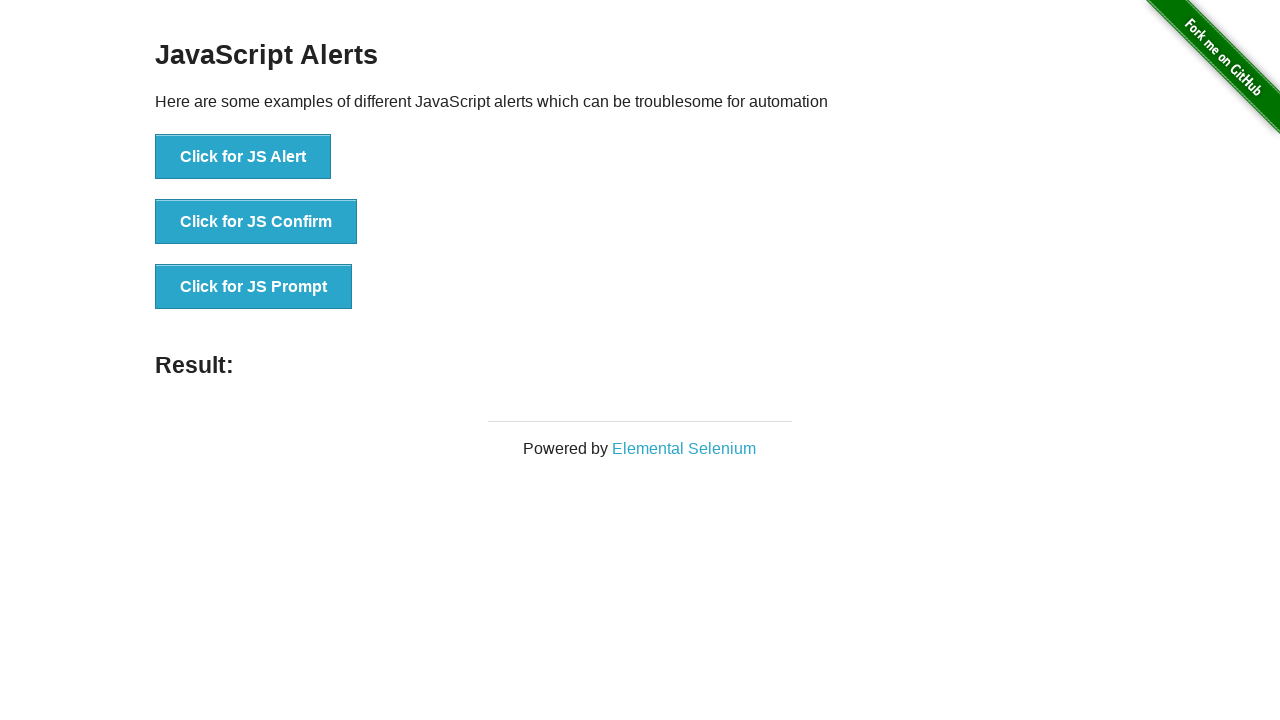

Clicked button to trigger JS Alert at (243, 157) on xpath=//button[text()='Click for JS Alert']
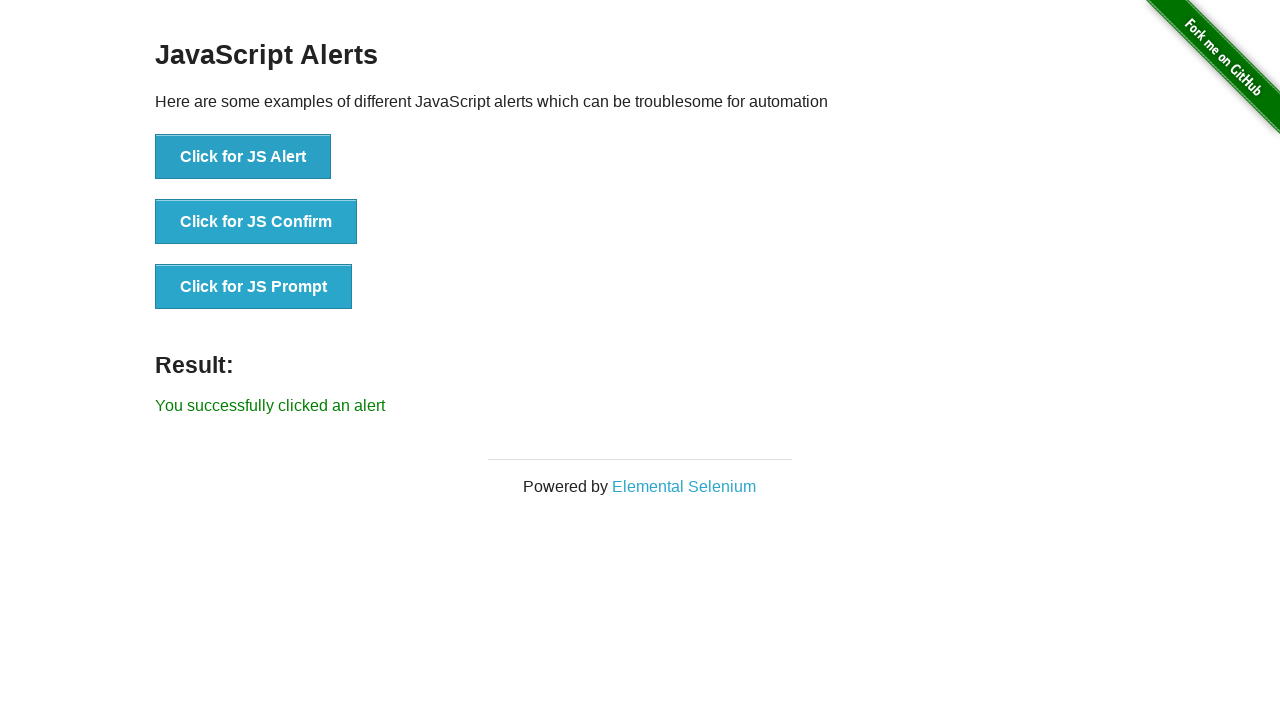

Set up dialog handler to accept alerts
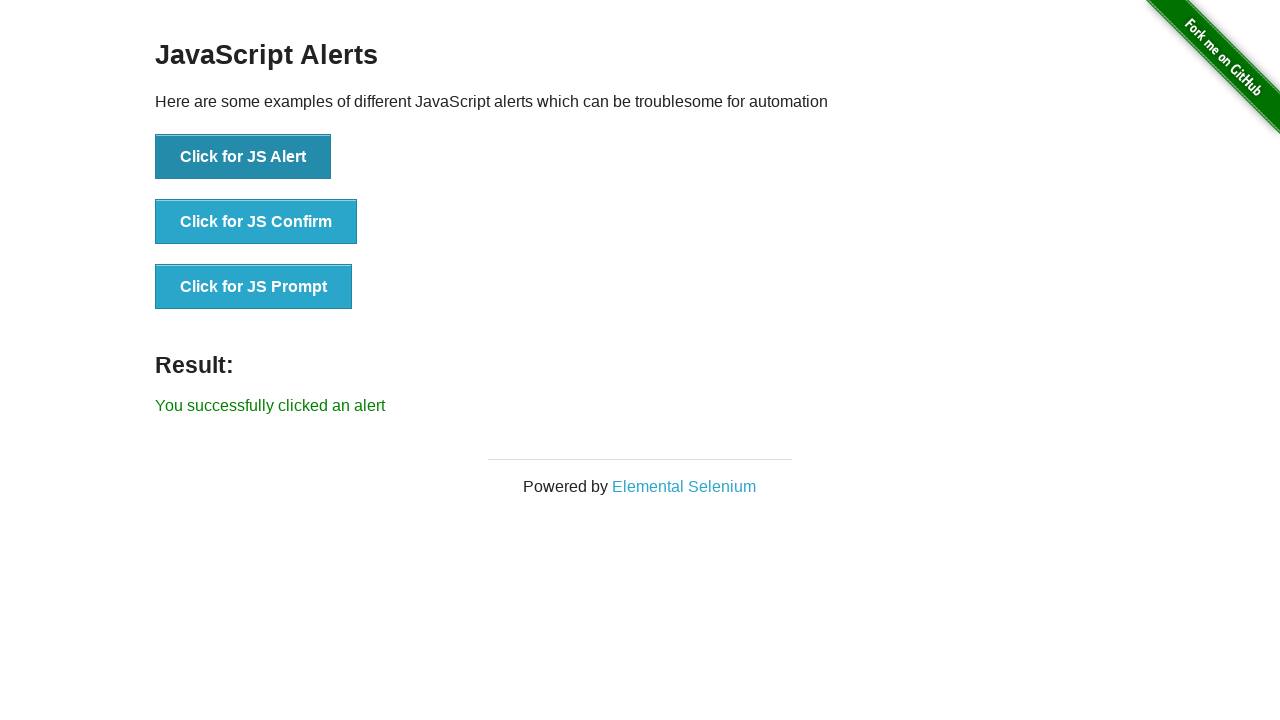

Clicked button to trigger JS Alert again at (243, 157) on xpath=//button[text()='Click for JS Alert']
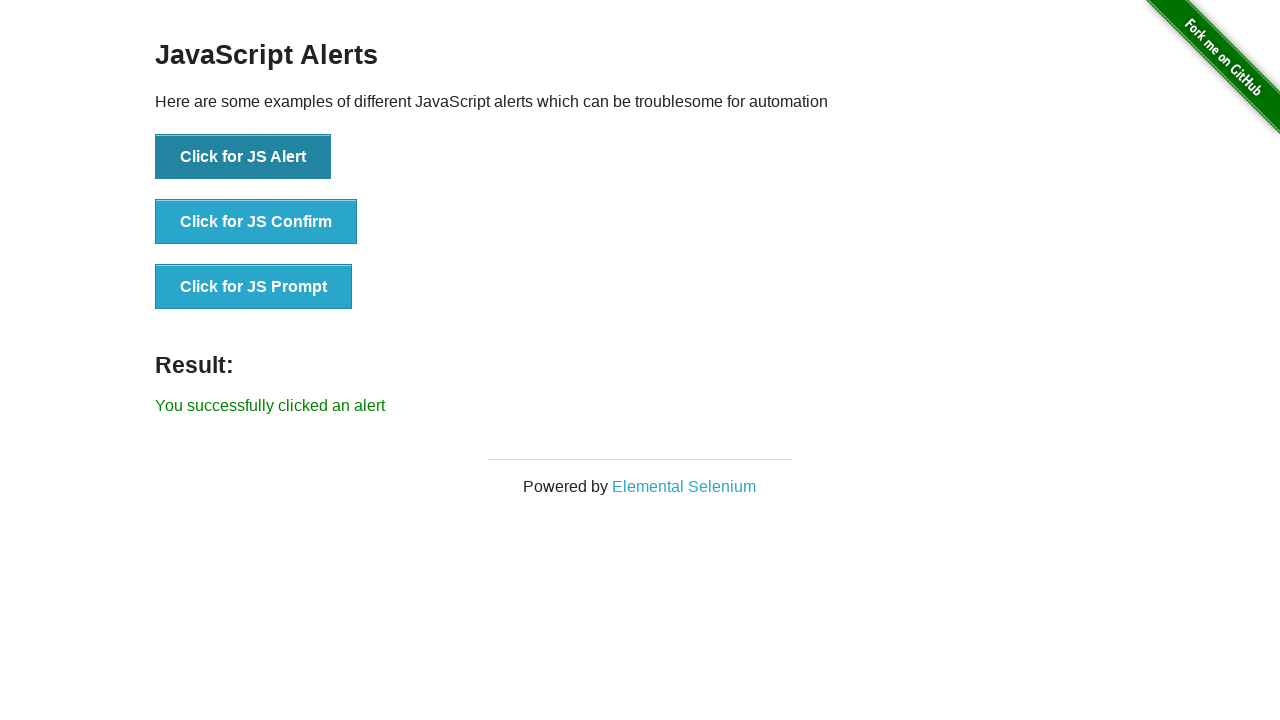

Waited for alert dialog to be processed
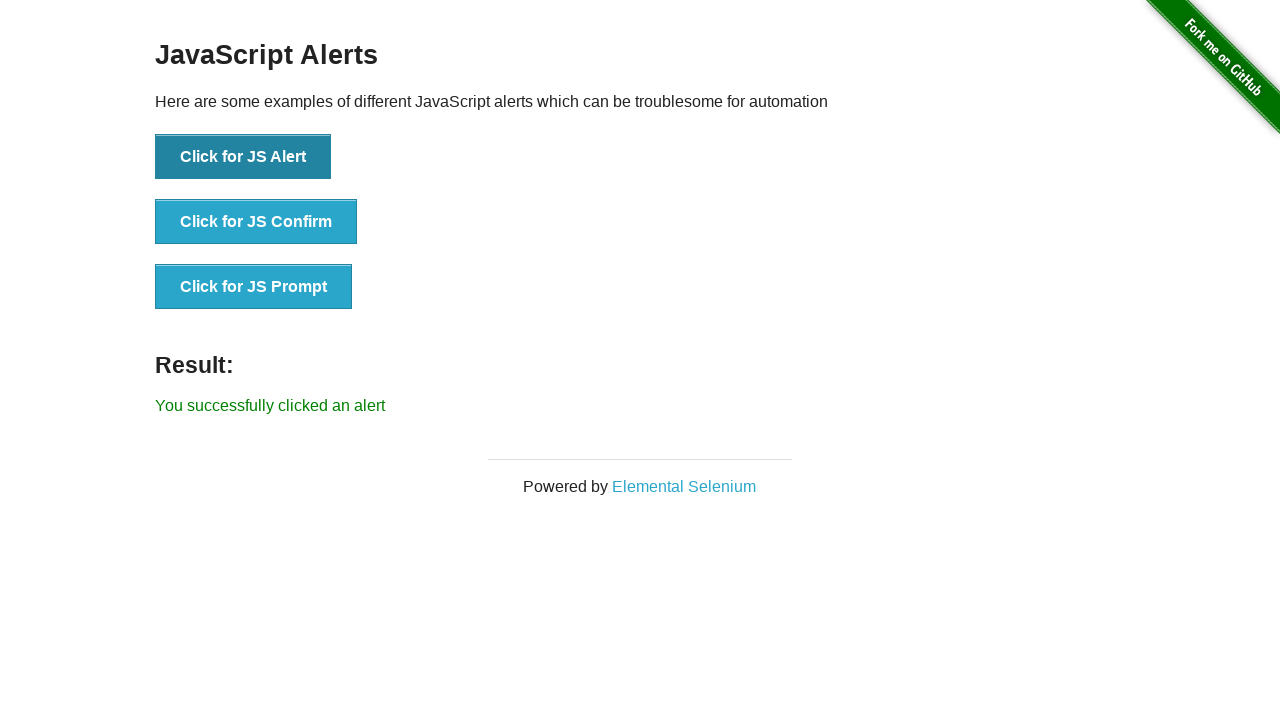

Set up dialog handler to dismiss confirm dialogs
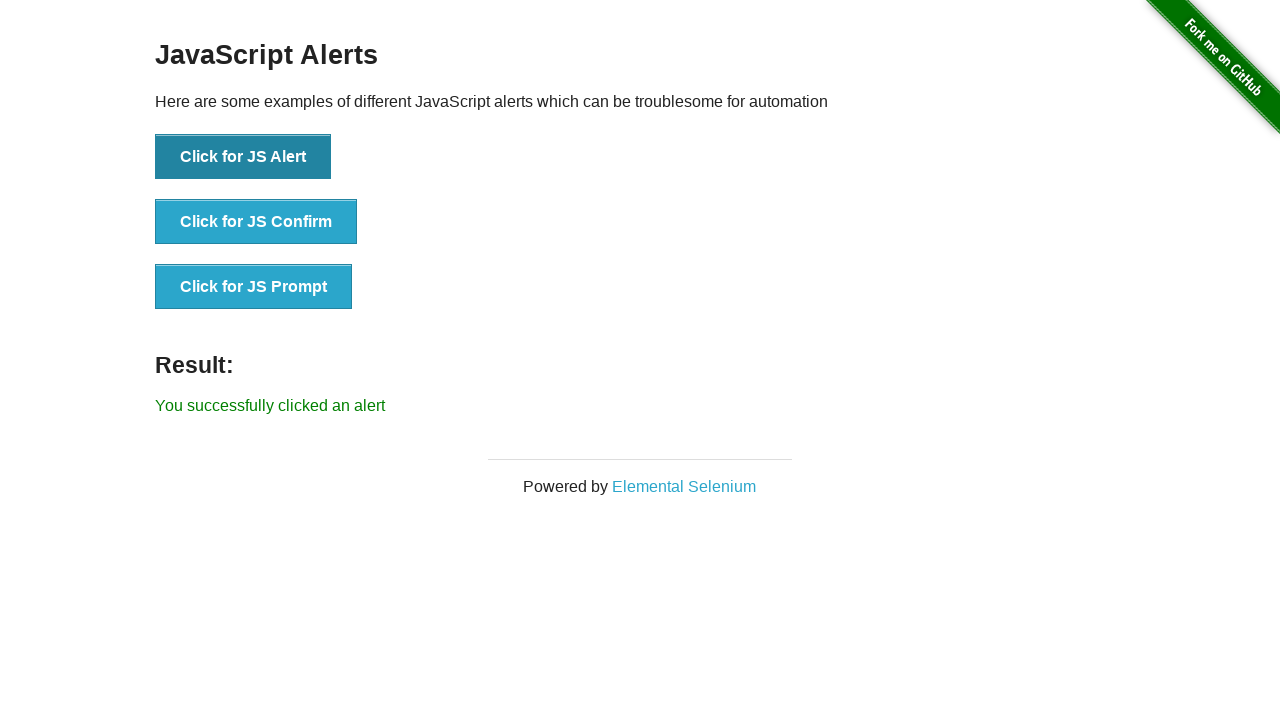

Clicked button to trigger JS Confirm dialog at (256, 222) on xpath=//button[text()='Click for JS Confirm']
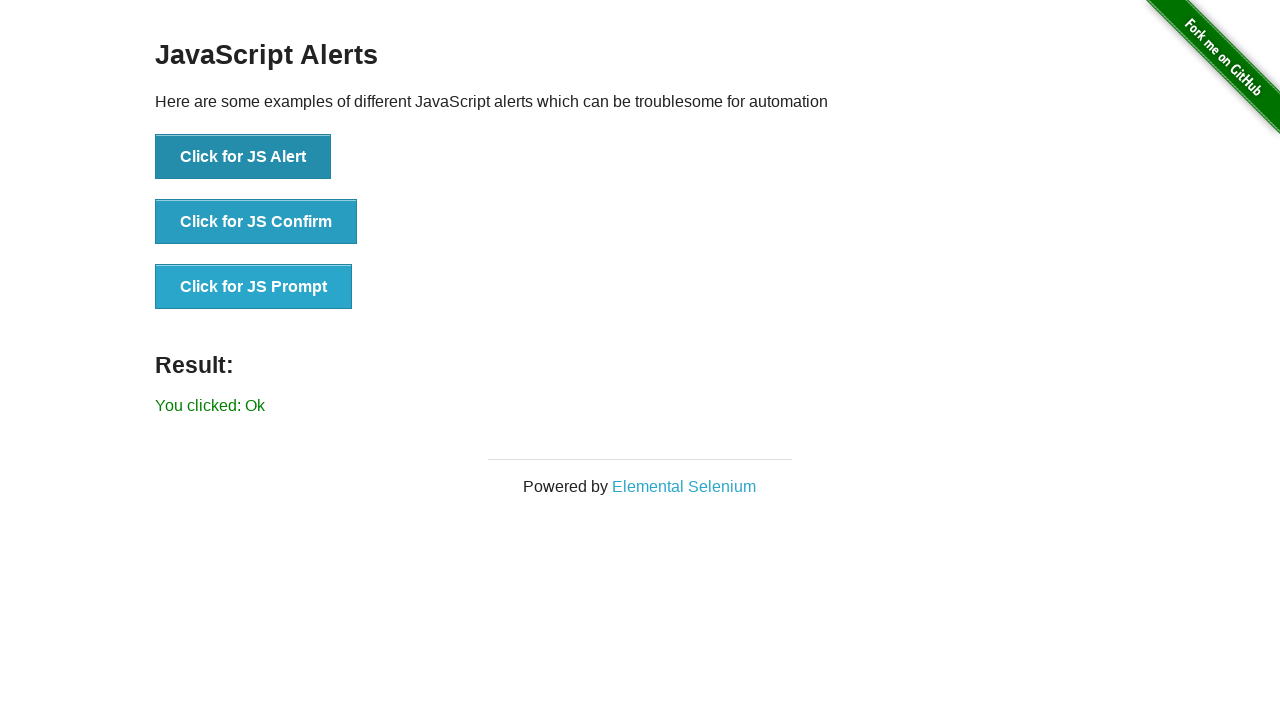

Waited for confirm dialog to be processed and dismissed
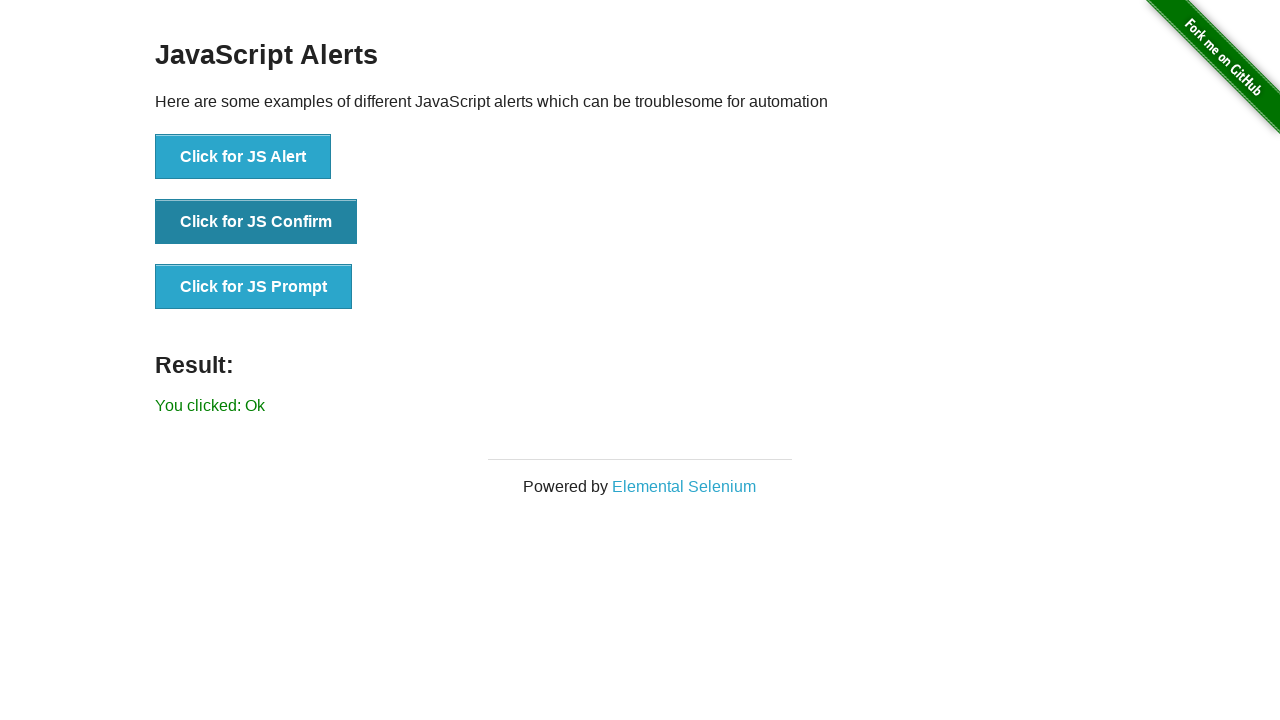

Set up dialog handler to accept prompt with text input
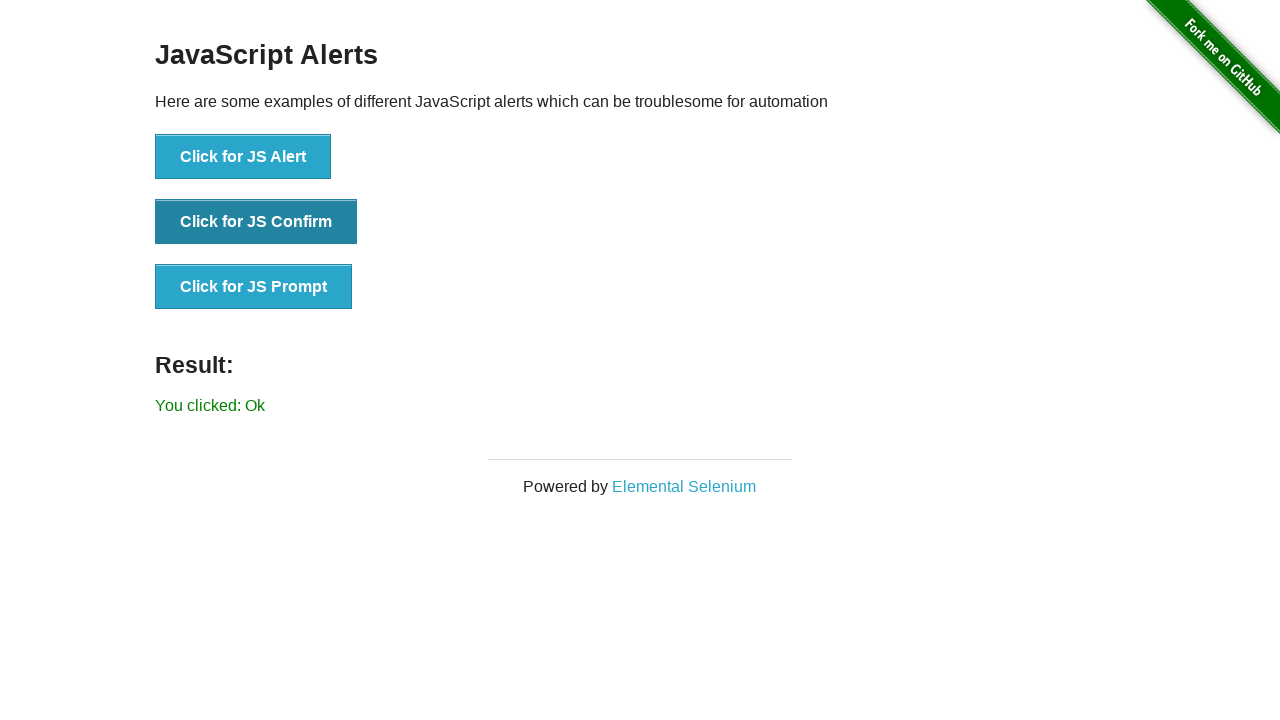

Clicked button to trigger JS Prompt dialog at (254, 287) on xpath=//button[text()='Click for JS Prompt']
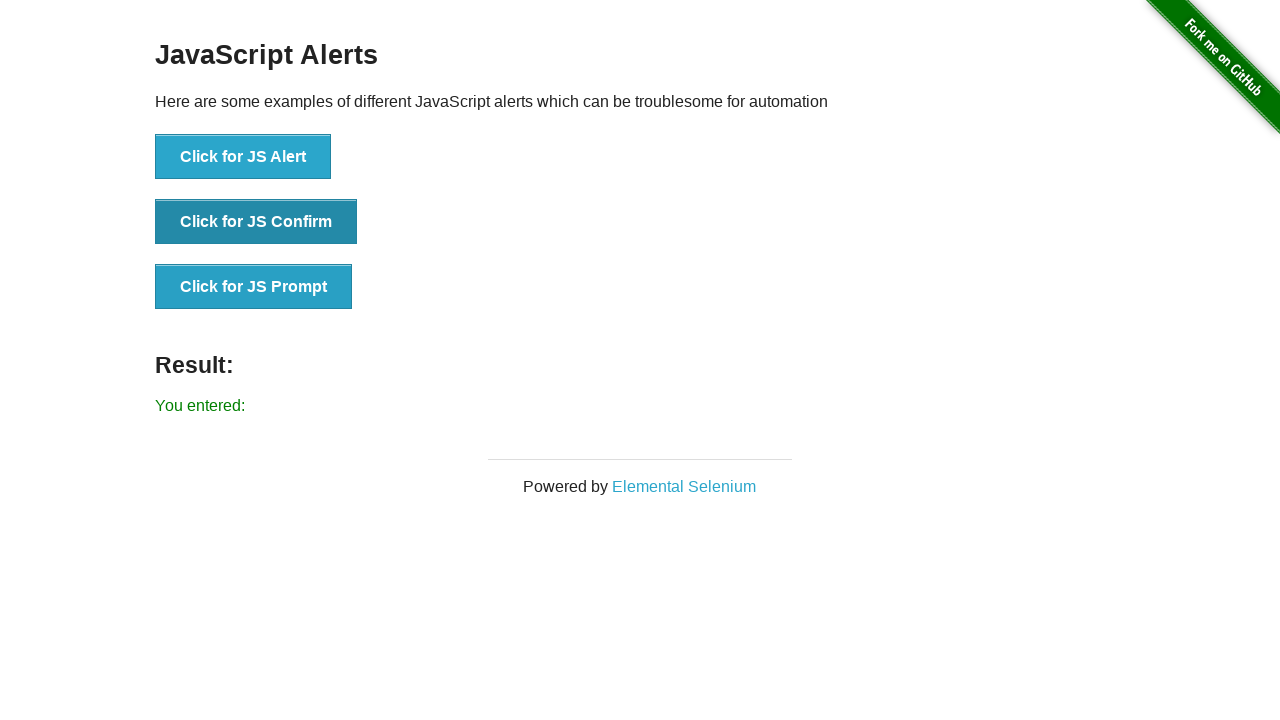

Waited for prompt dialog to be processed with text input
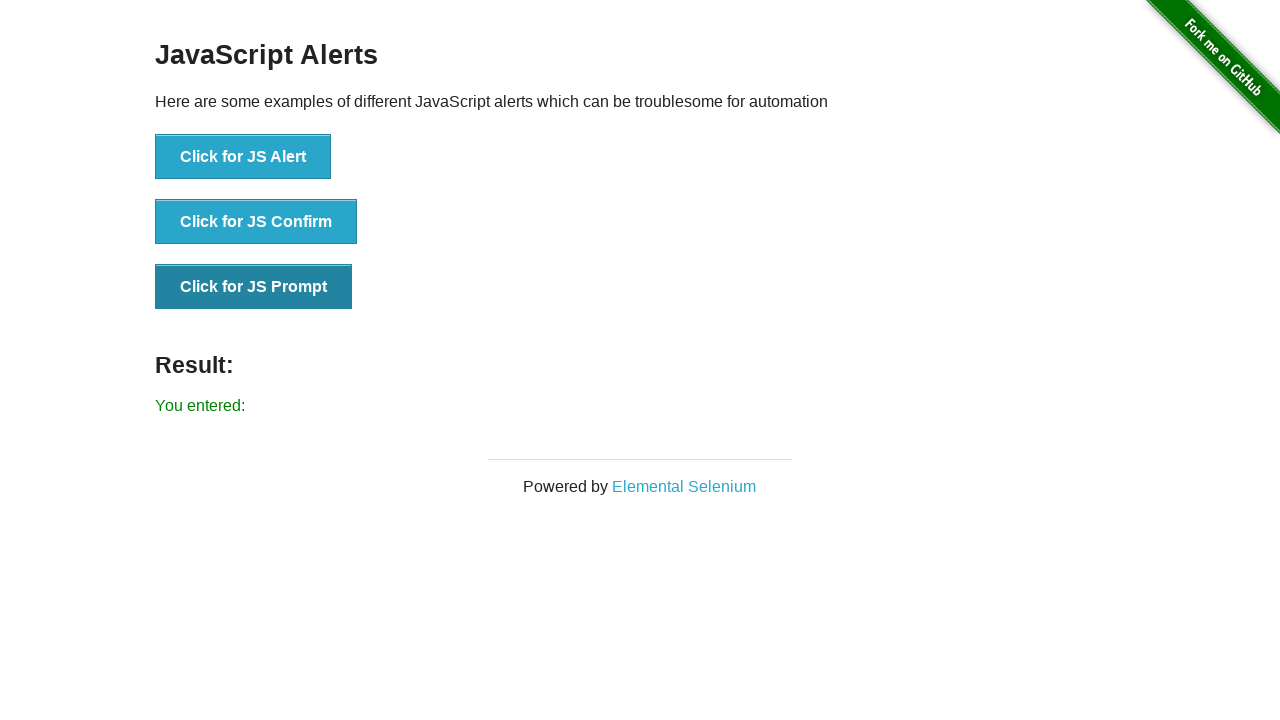

Verified result text is displayed on page
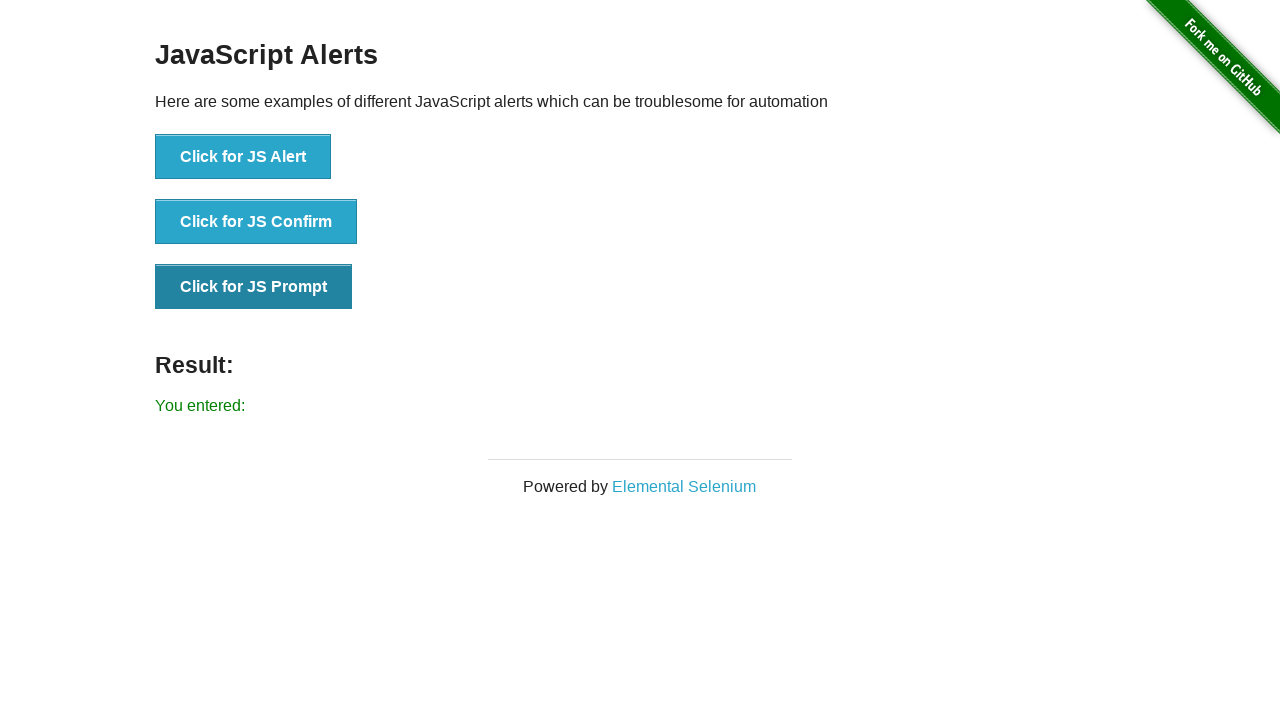

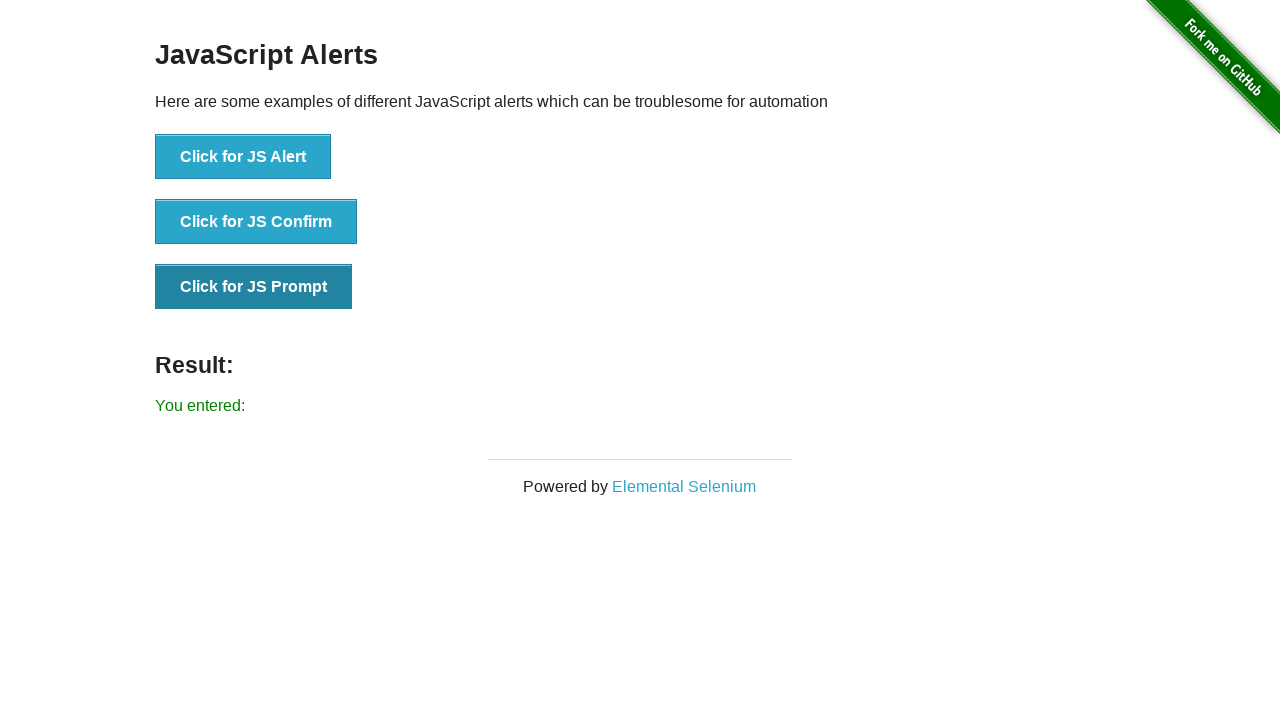